Tests window handling by opening multiple windows, switching to a specific window, and closing it

Starting URL: https://the-internet.herokuapp.com/windows

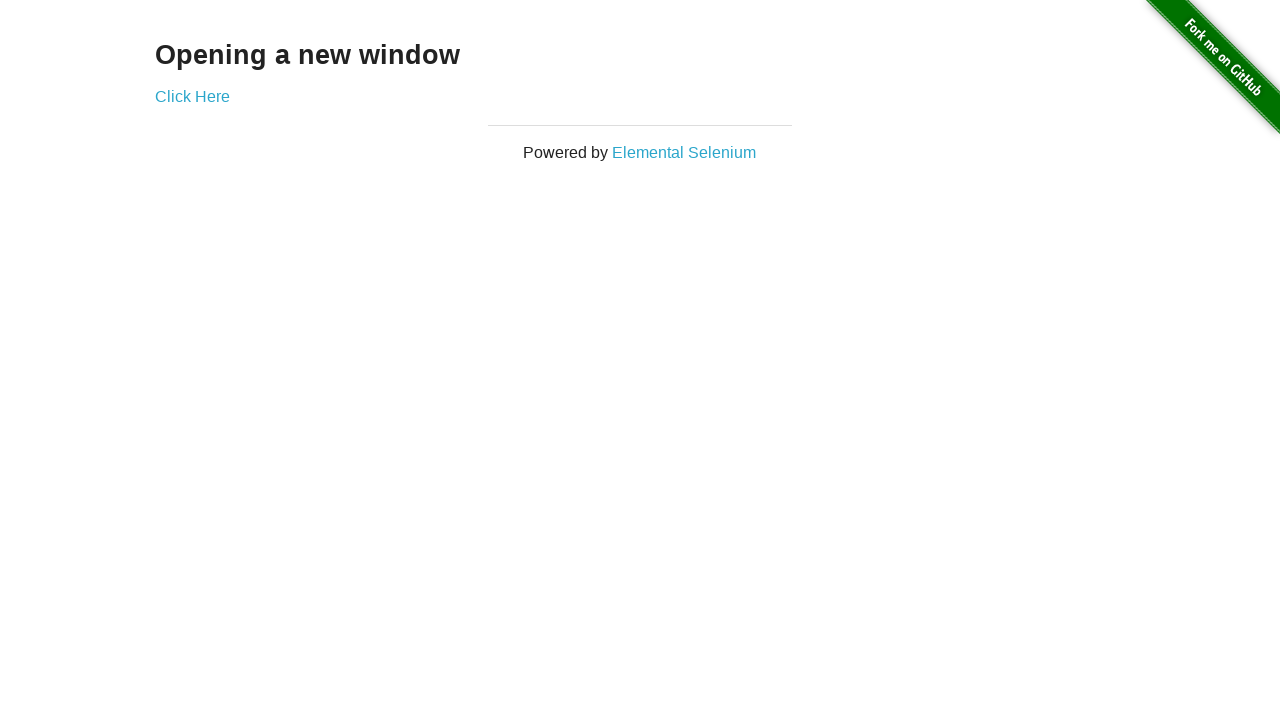

Navigated to the-internet.herokuapp.com/windows
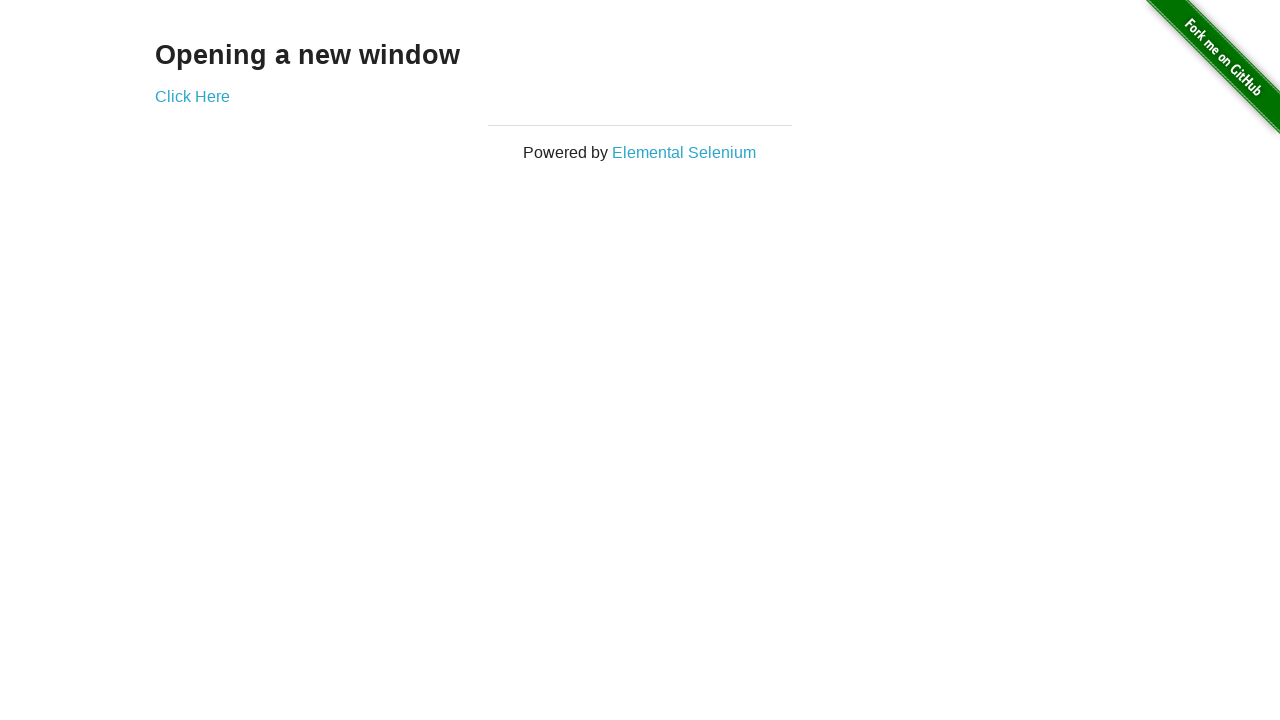

Clicked 'Click Here' link to open new window (iteration 1) at (192, 96) on text=Click Here
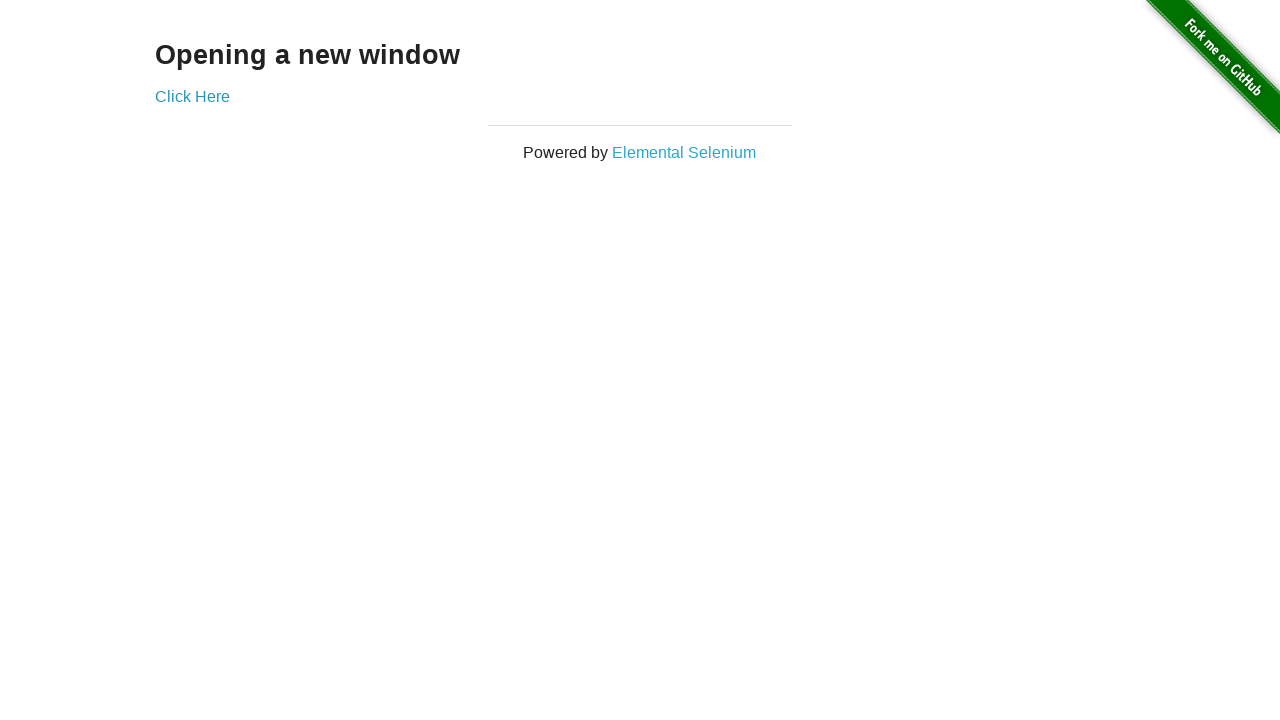

Clicked 'Click Here' link to open new window (iteration 2) at (192, 96) on text=Click Here
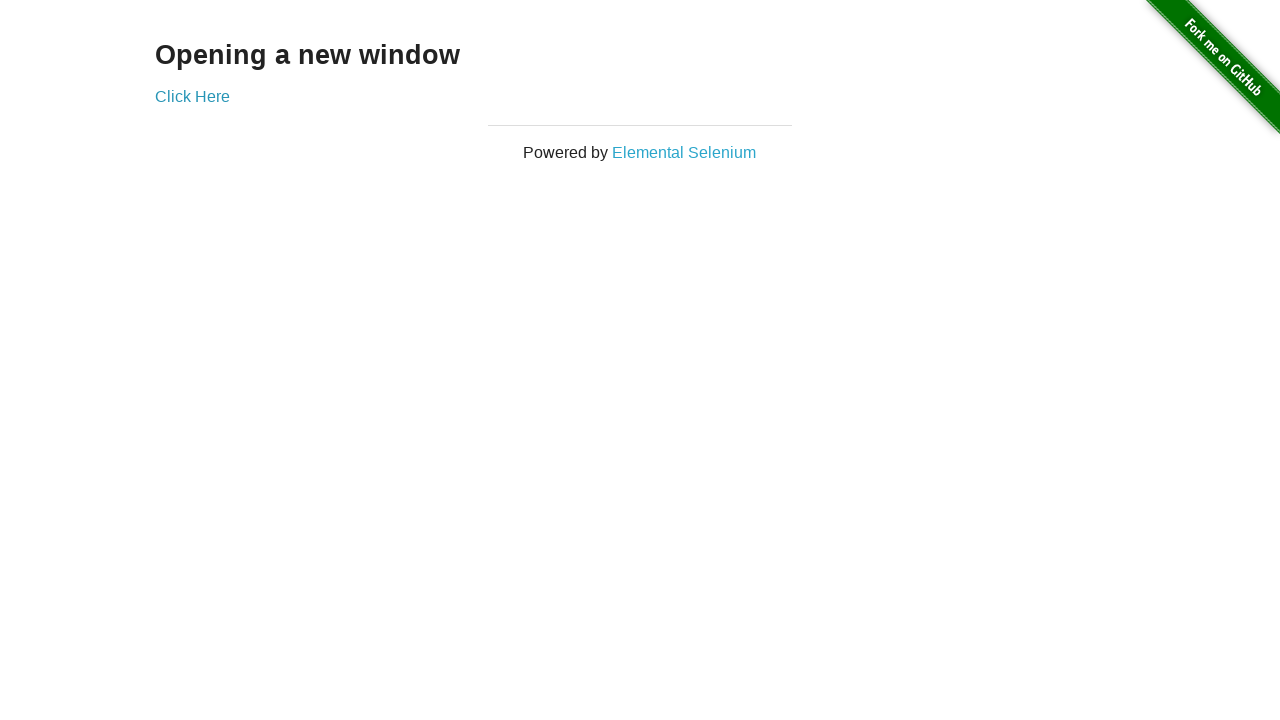

Clicked 'Click Here' link to open new window (iteration 3) at (192, 96) on text=Click Here
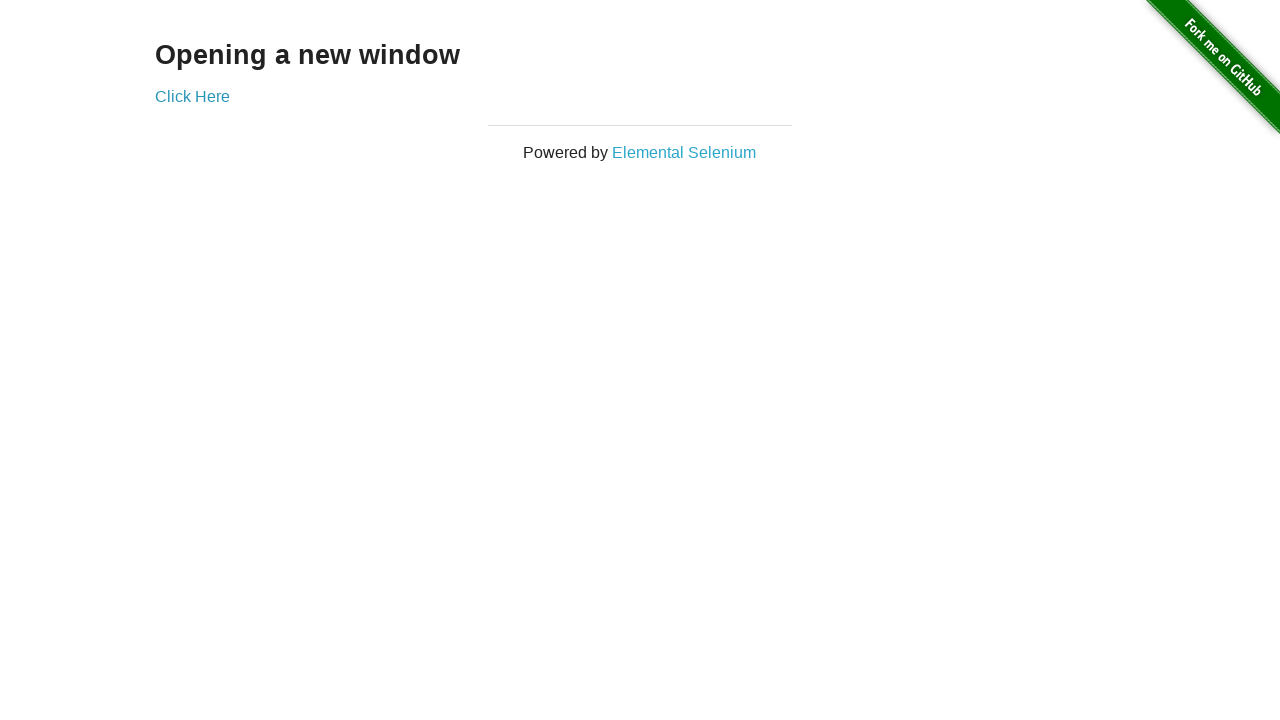

Clicked 'Click Here' link to open new window (iteration 4) at (192, 96) on text=Click Here
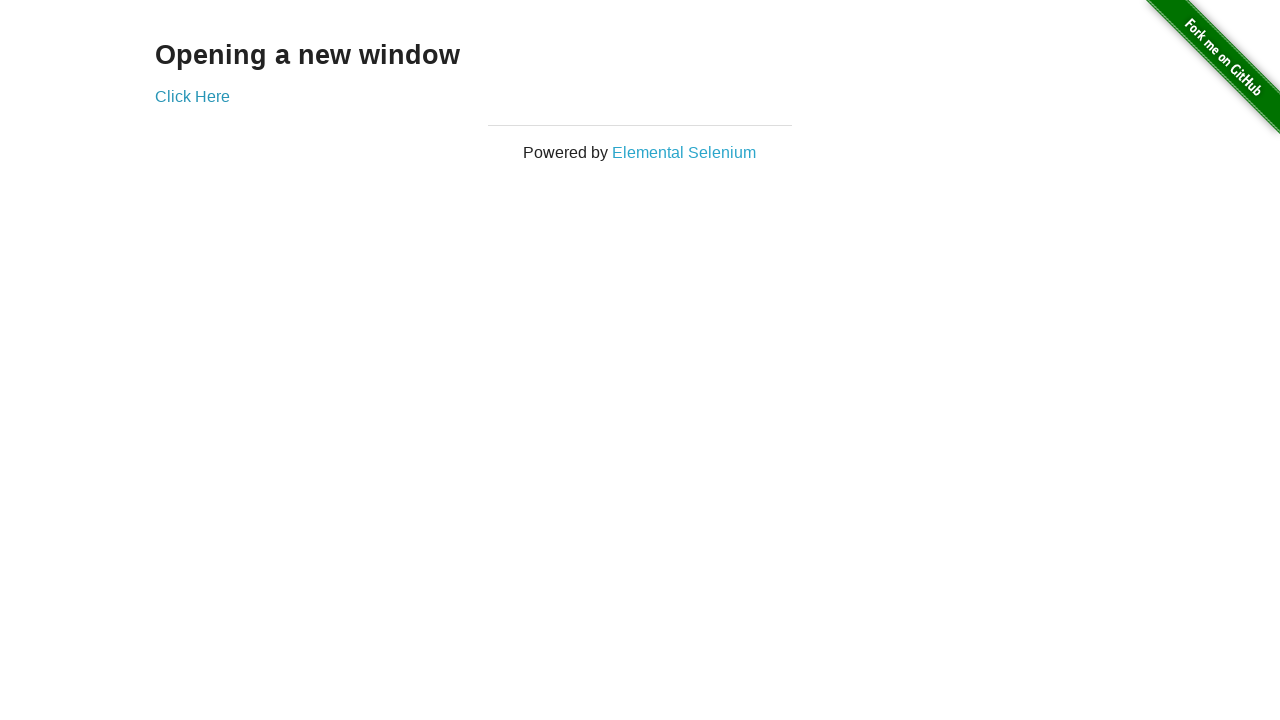

Retrieved all open pages/windows - total count: 5
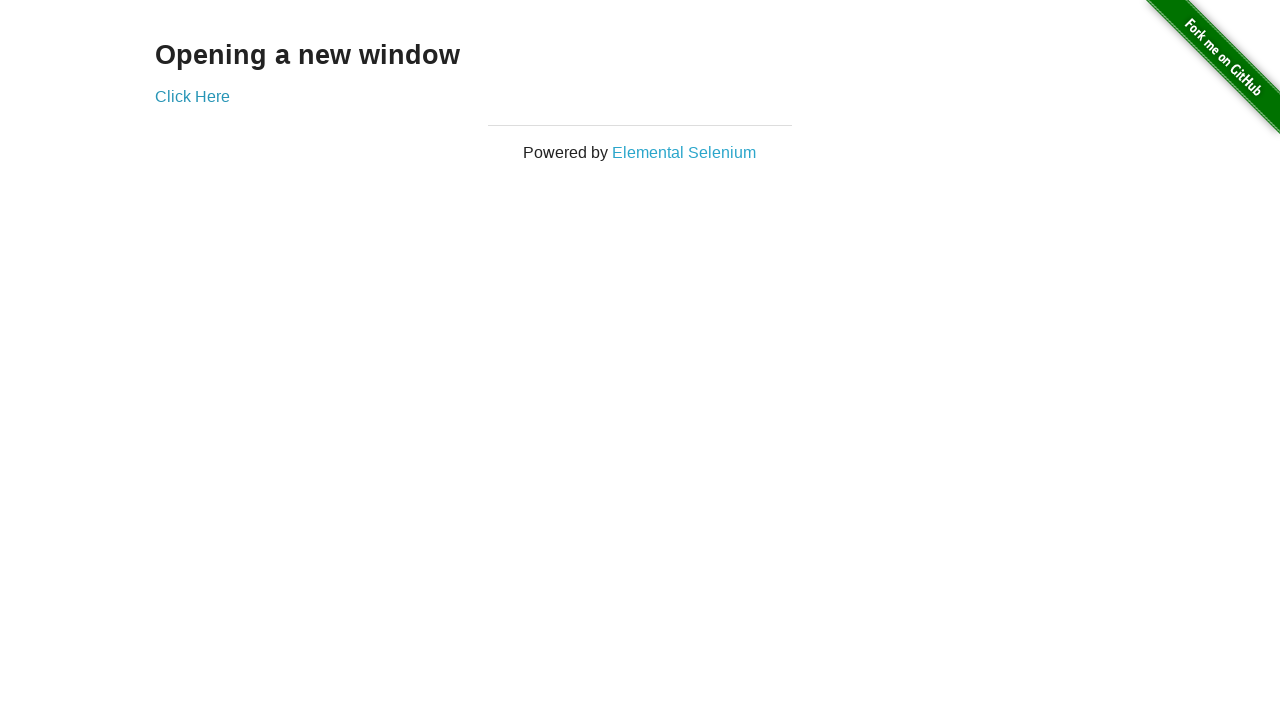

Selected the second window for closure
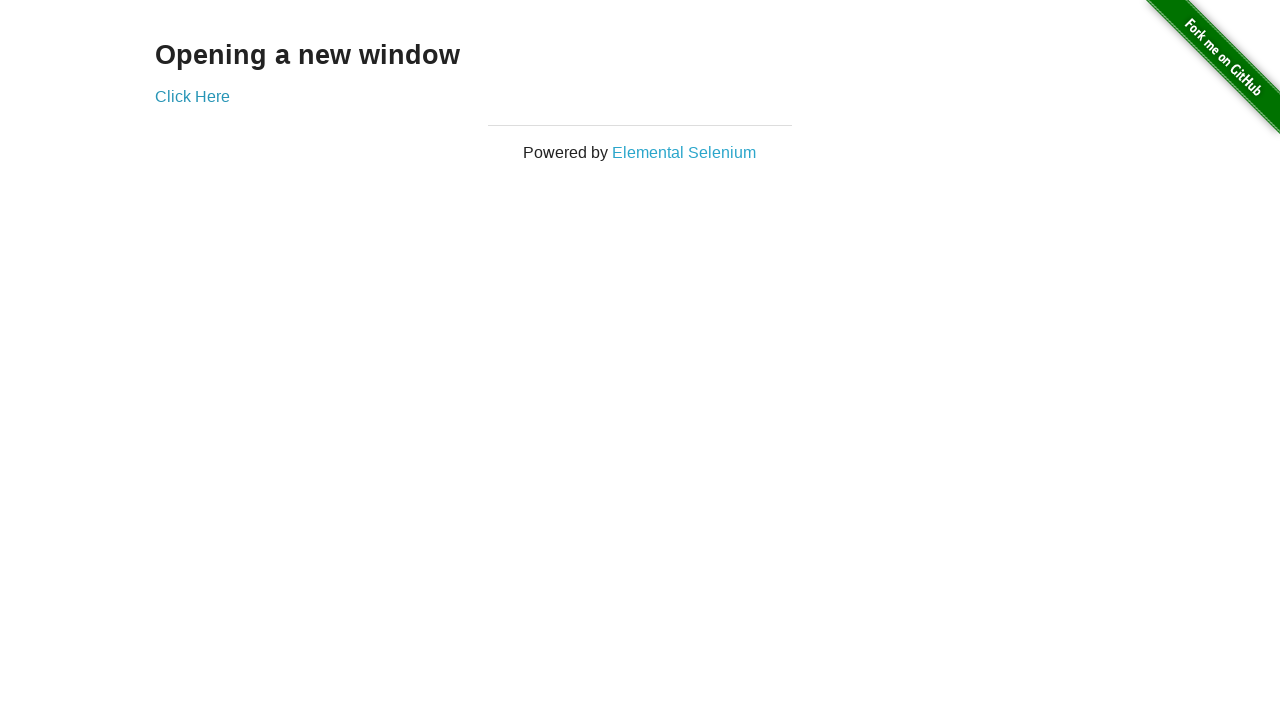

Closed the second window
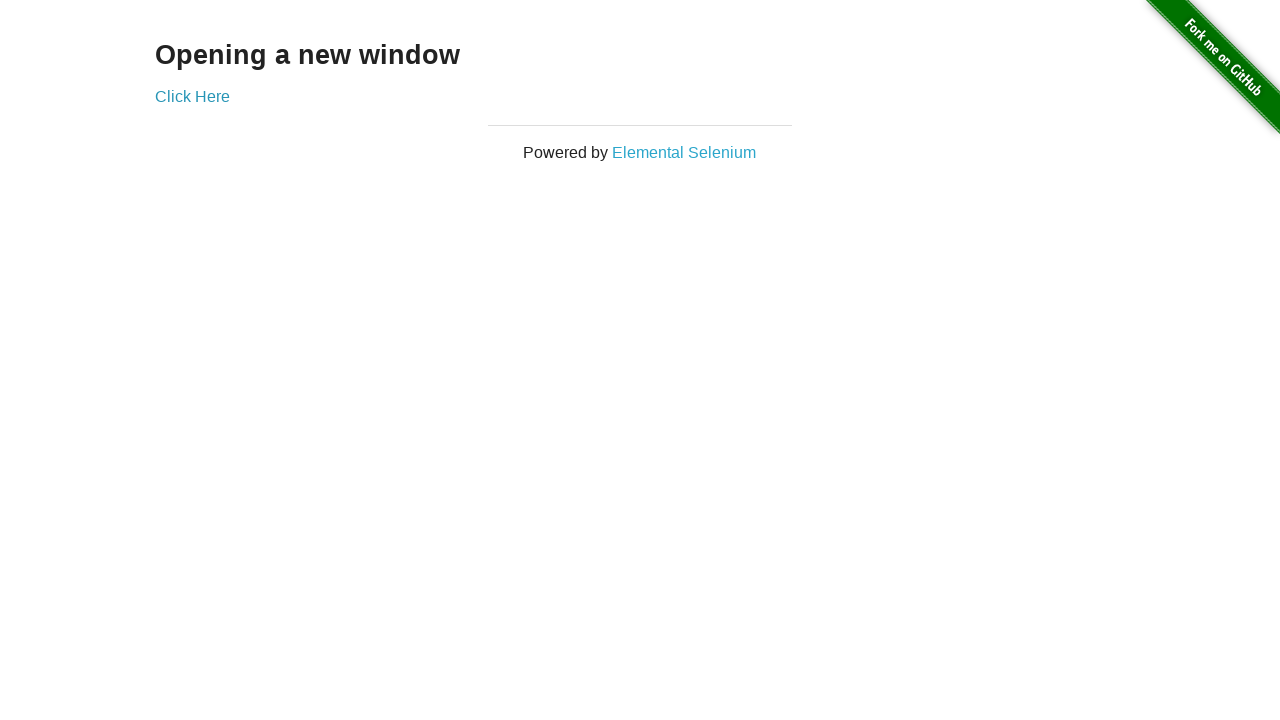

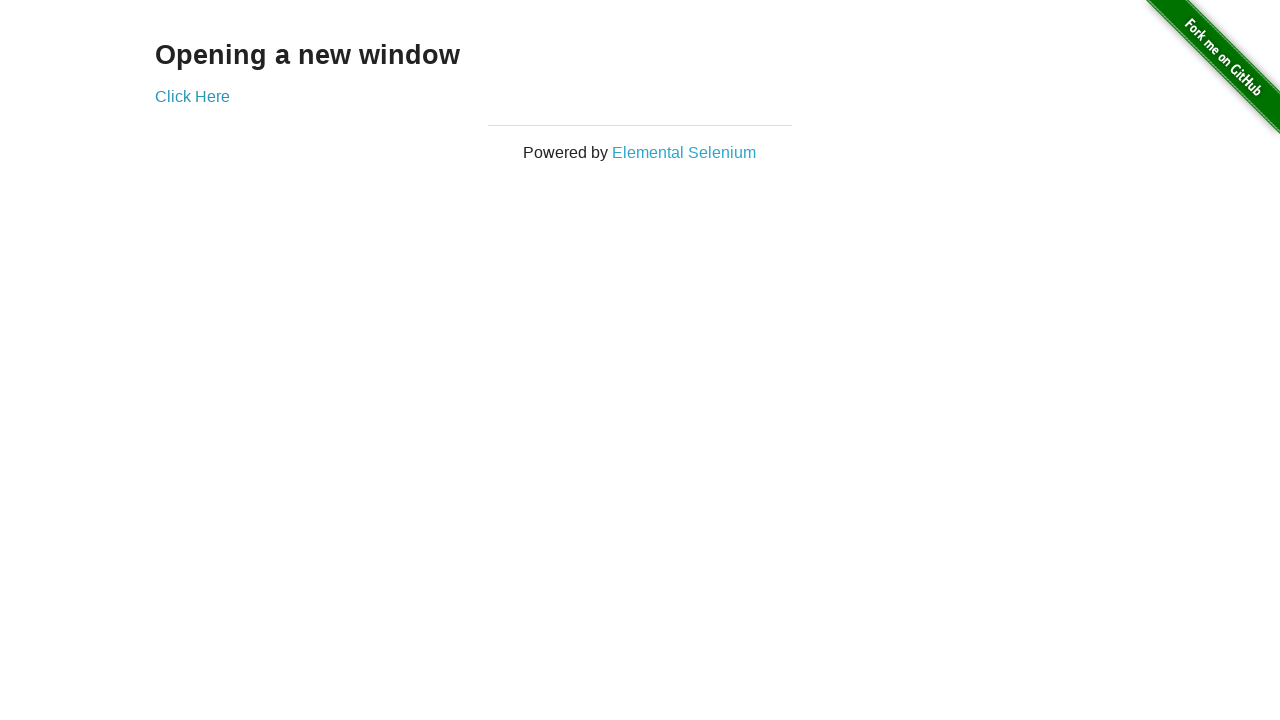